Navigates to a file input demo page and executes JavaScript to display a prompt dialog box

Starting URL: http://suninjuly.github.io/file_input.html

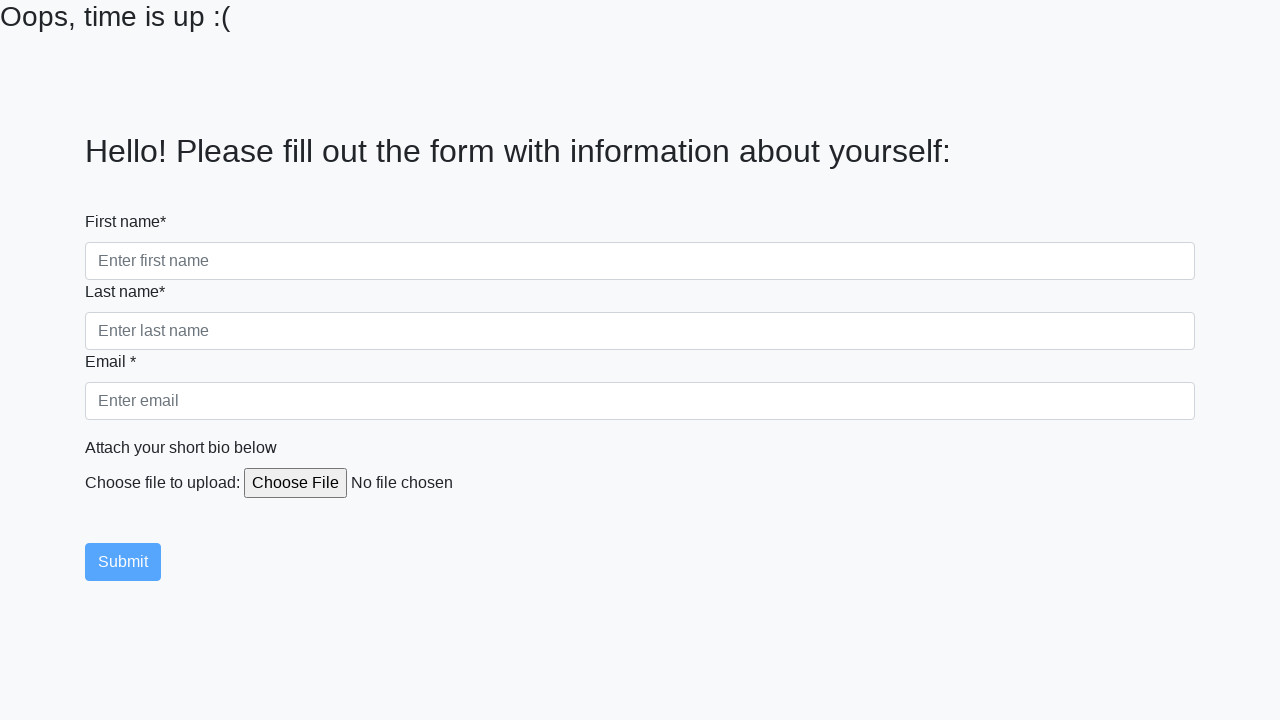

Navigated to file input demo page
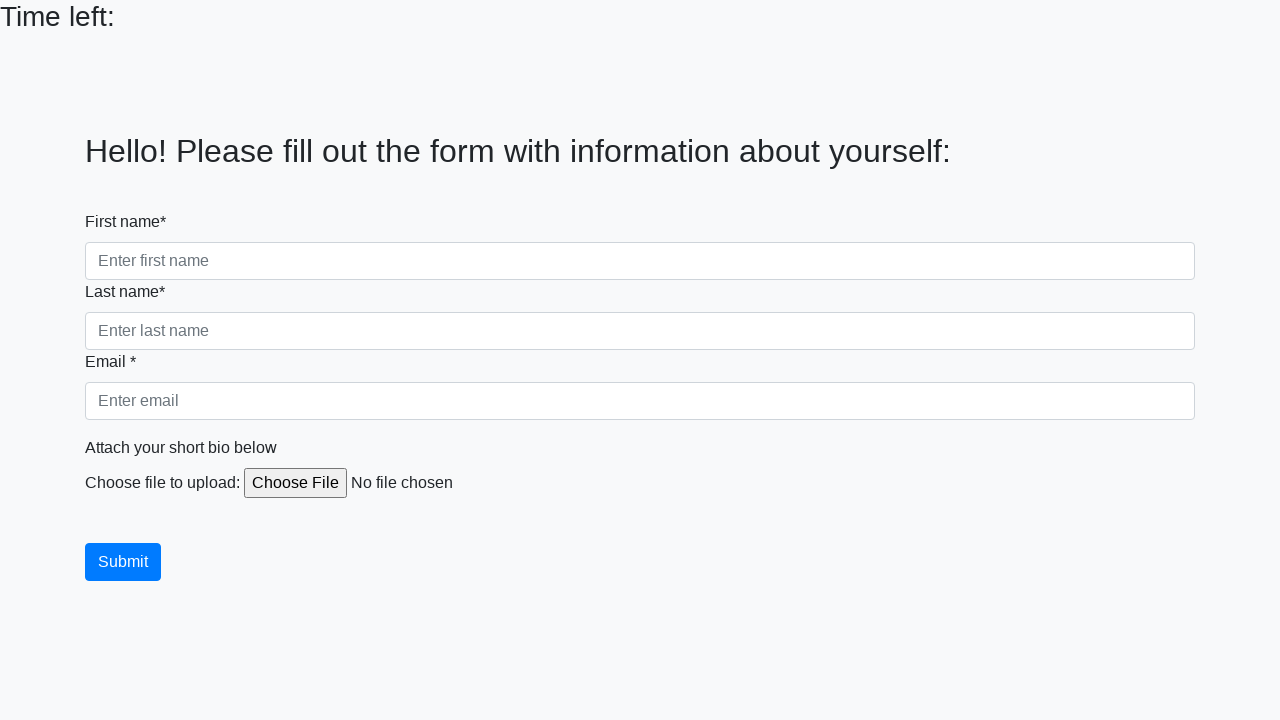

Executed JavaScript to display prompt dialog box
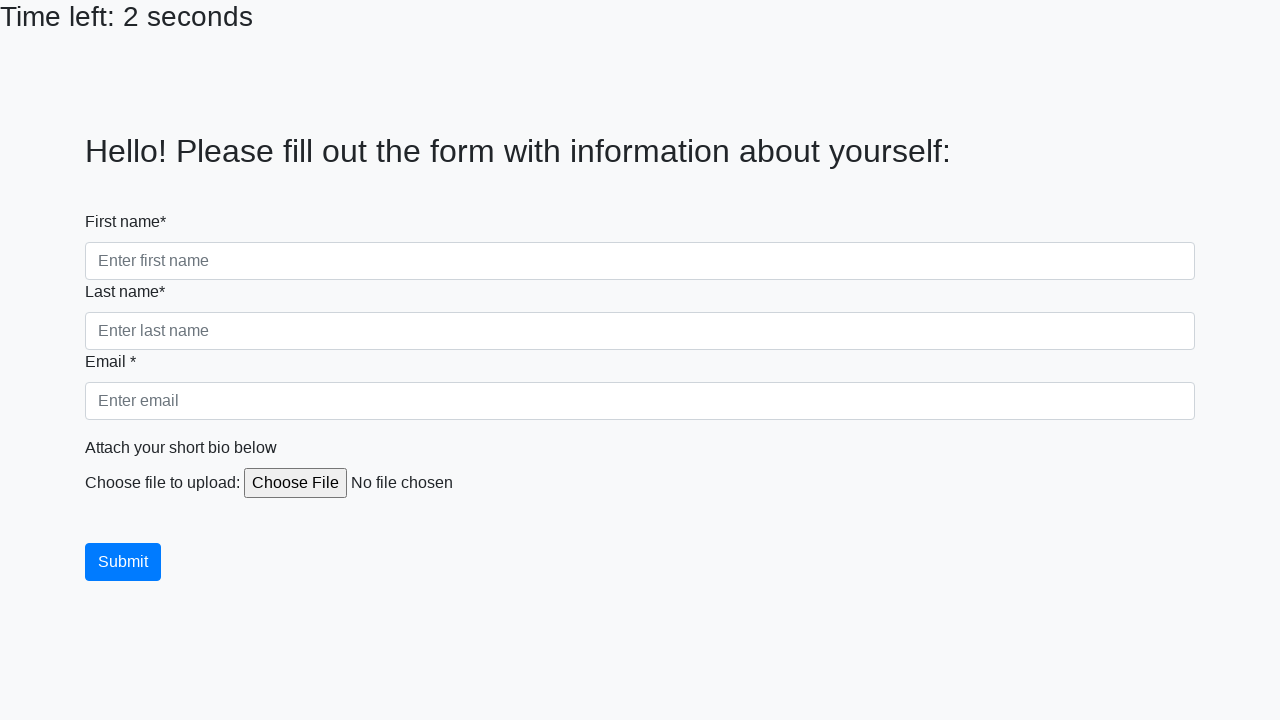

Page DOM content loaded
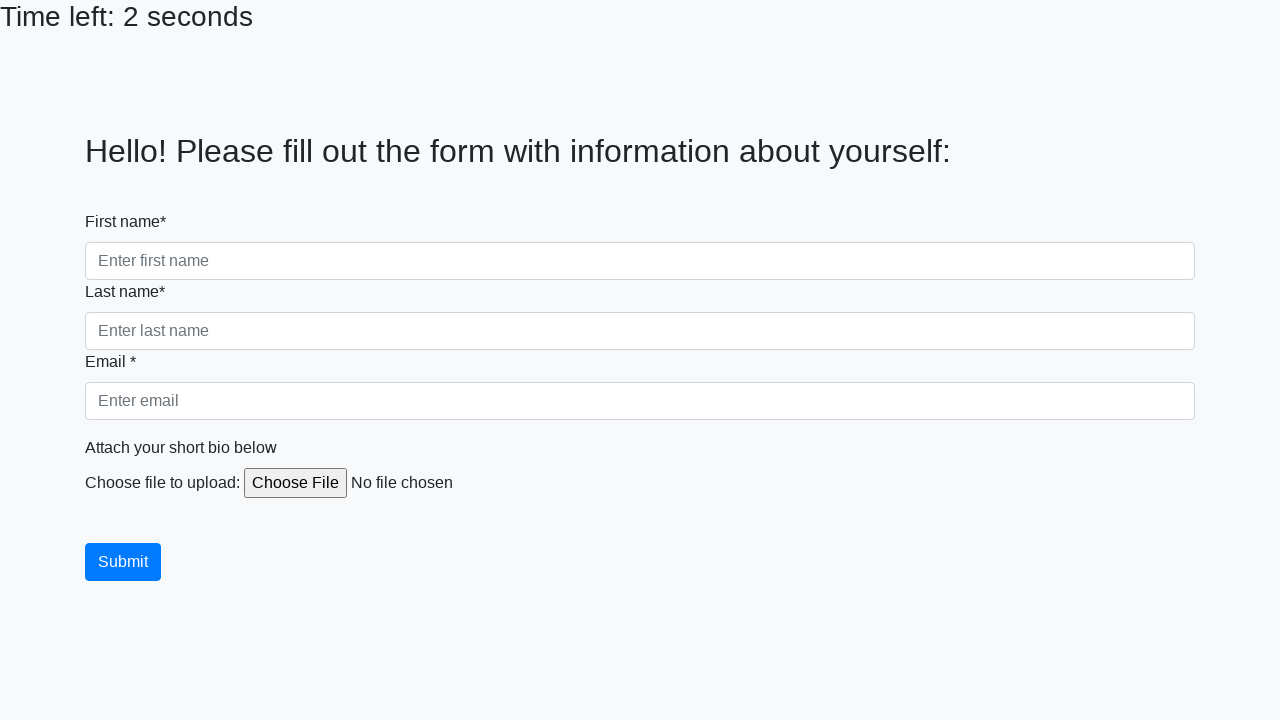

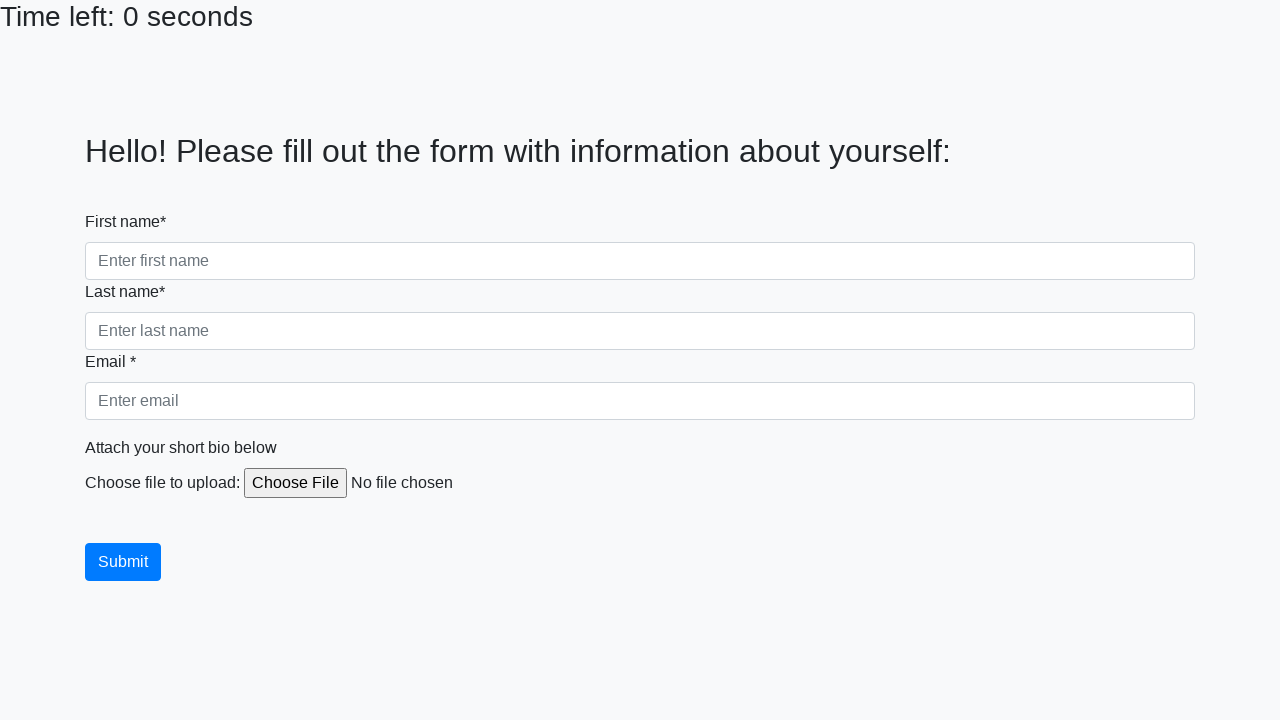